Navigates to the IT Step academy website and clicks on the third image in the adult education section

Starting URL: https://itstep.dp.ua/ru

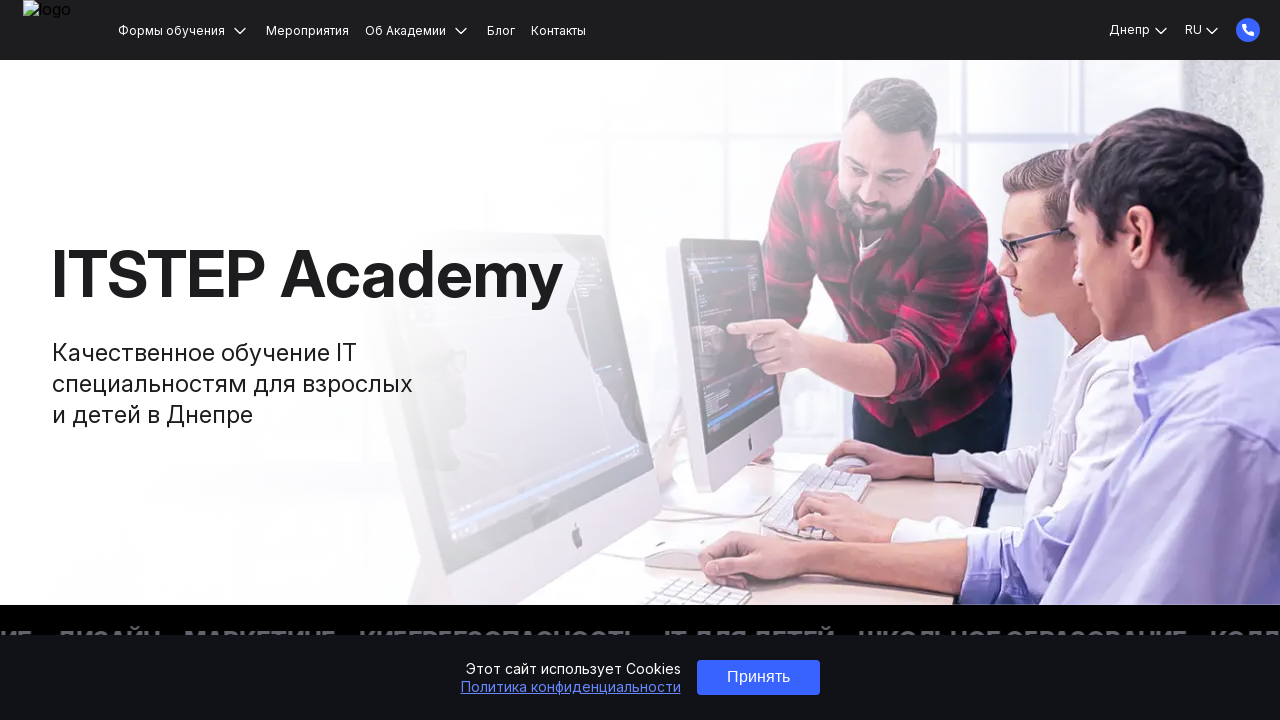

Waited 2 seconds for page to load
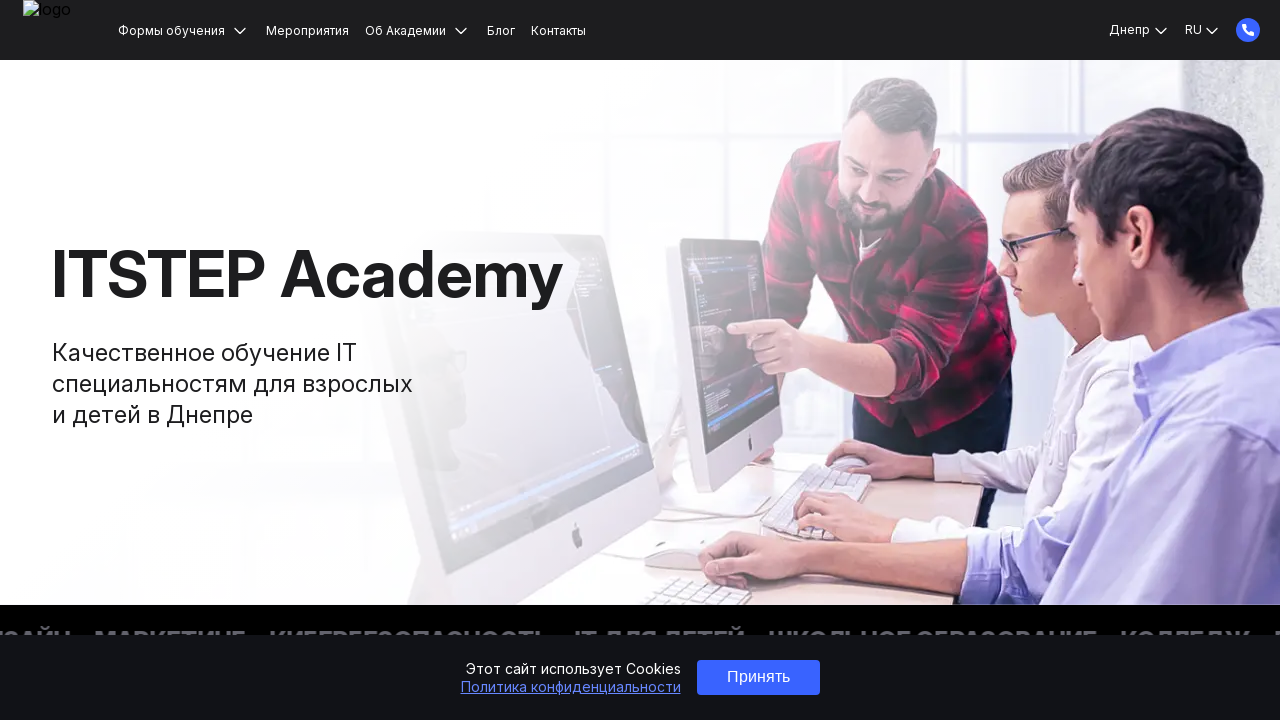

Located all images in adult education section
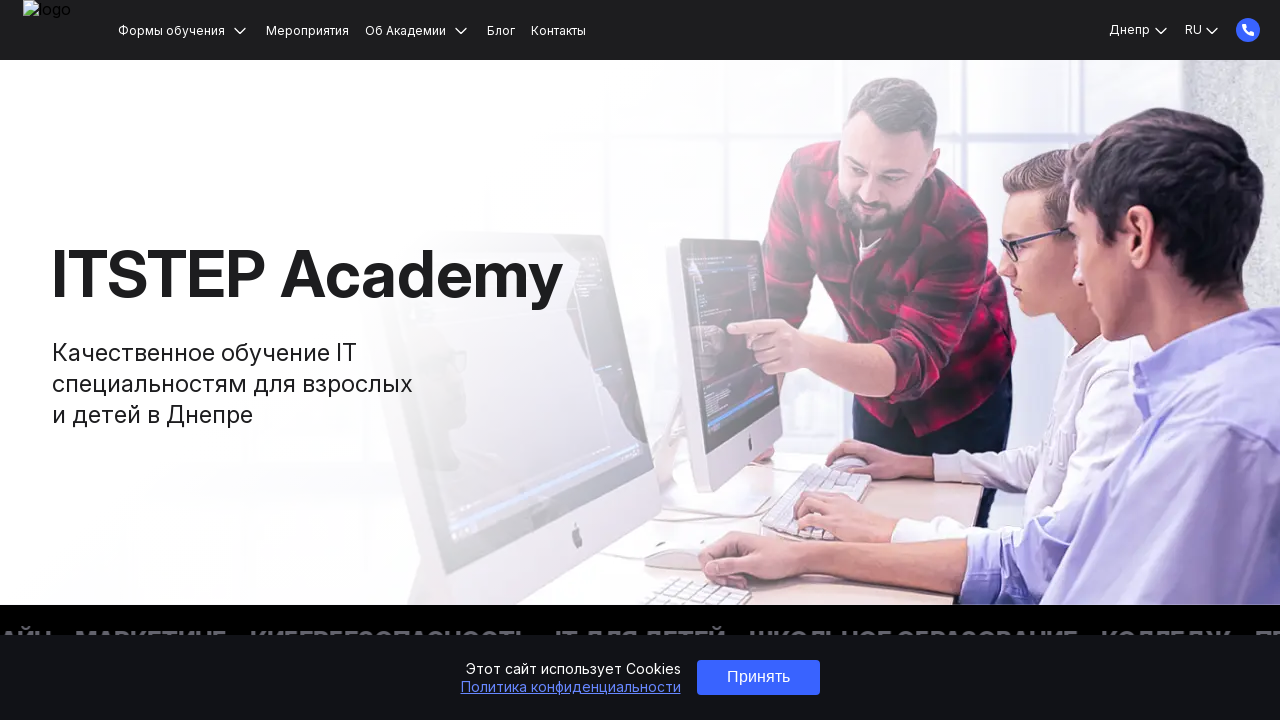

Clicked on the third image in the adult education section at (1228, 361) on div.re-home-adult__image-box picture img >> nth=2
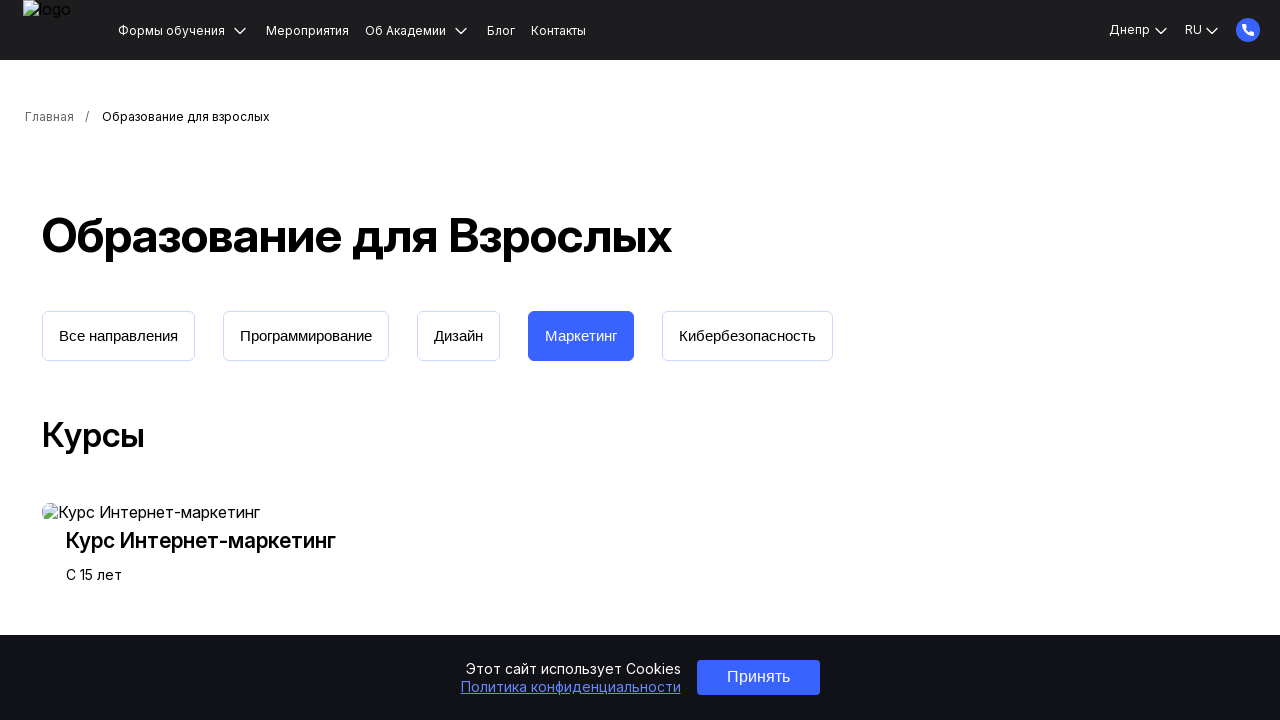

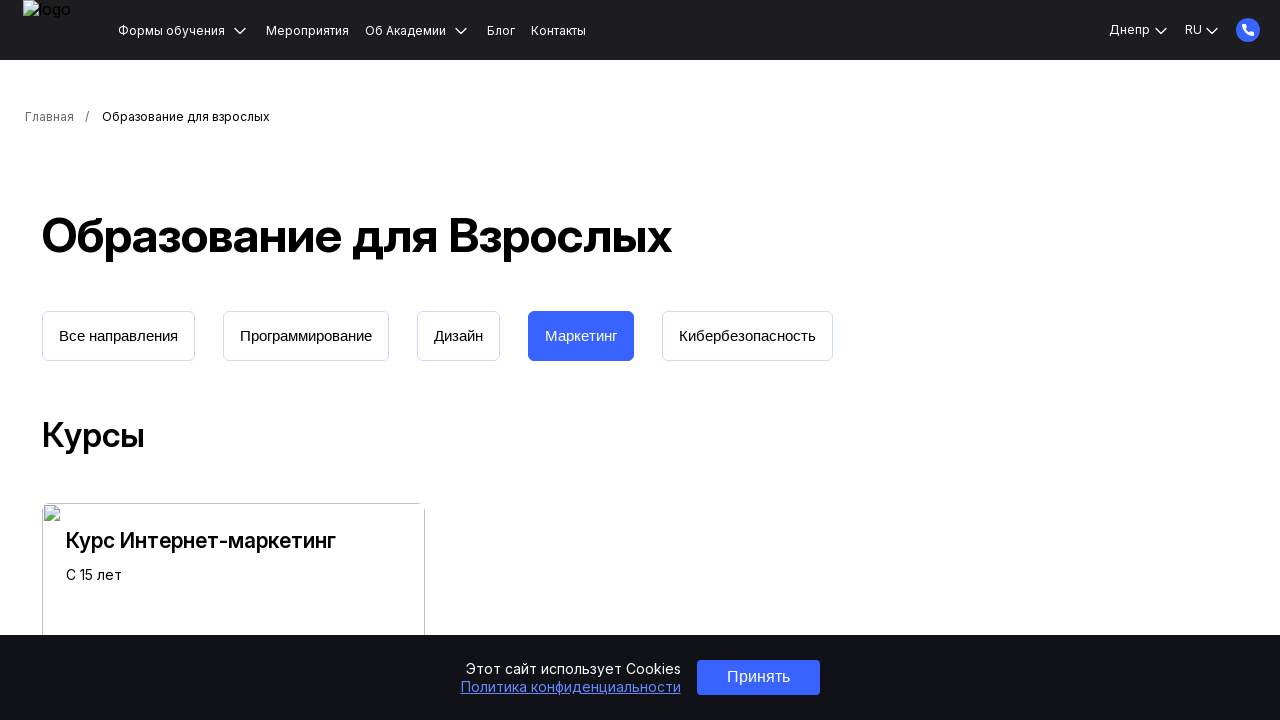